Fills out and submits a contact form with name, email, topic, and message fields on the webmanajemen.com contact page

Starting URL: https://www.webmanajemen.com/contact/

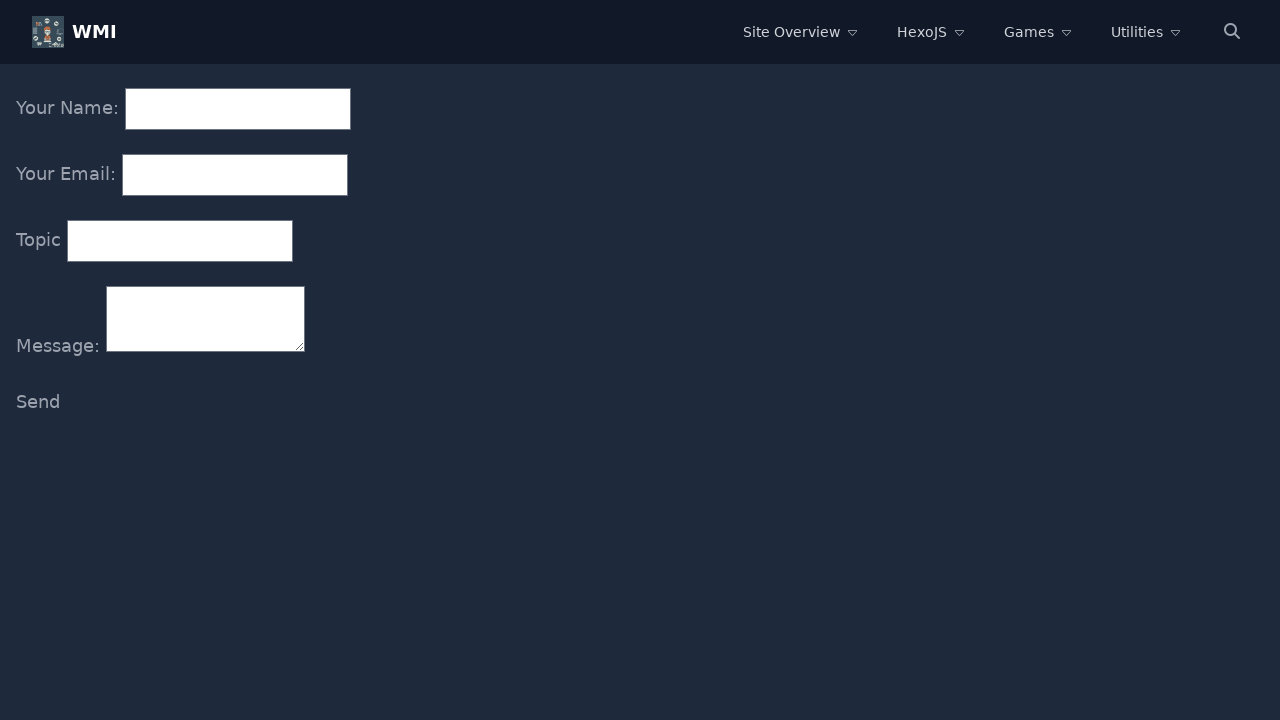

Filled name field with 'John Smith' on input[name='name']
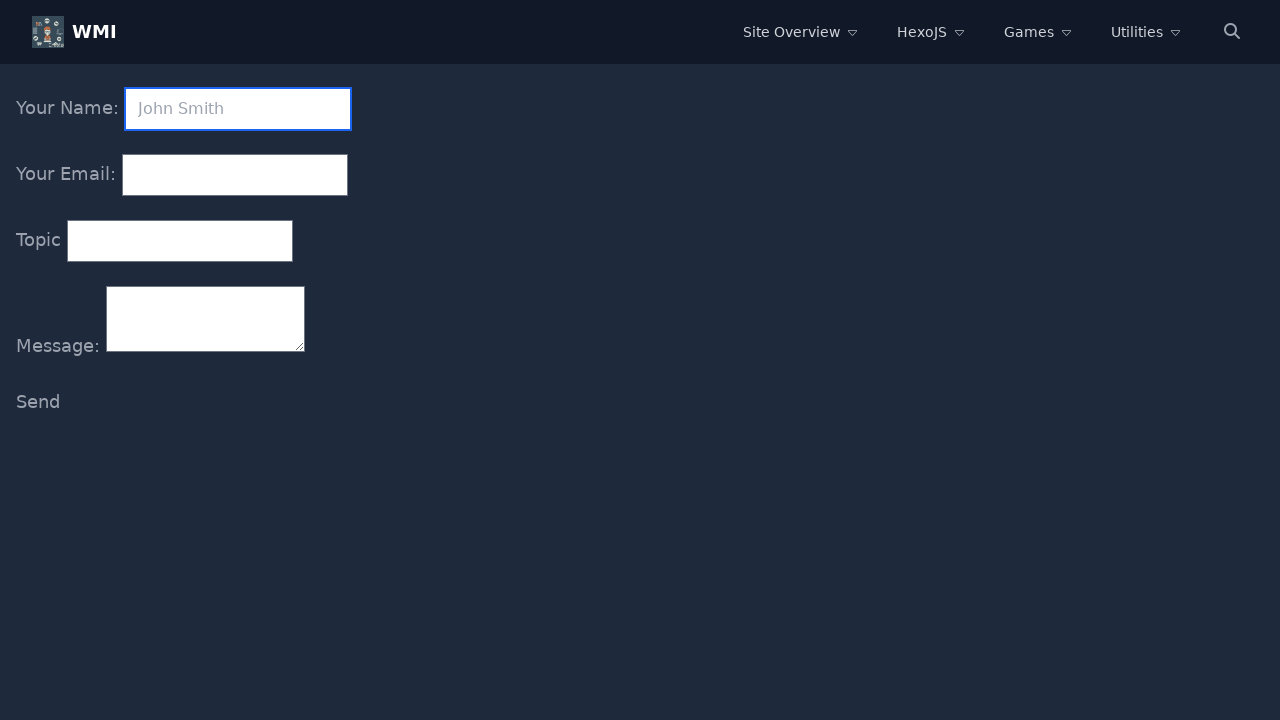

Filled email field with 'johnsmith@example.com' on input[name='email']
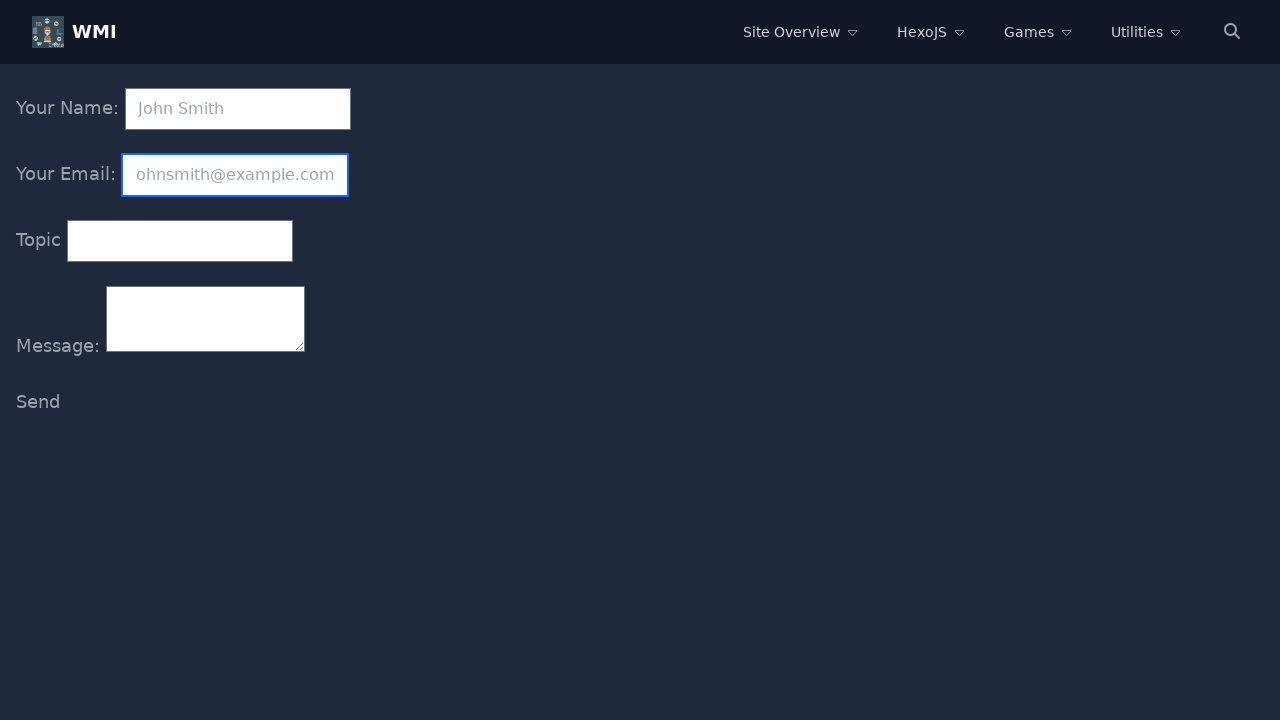

Filled topic field with 'General Inquiry' on input[name='topic']
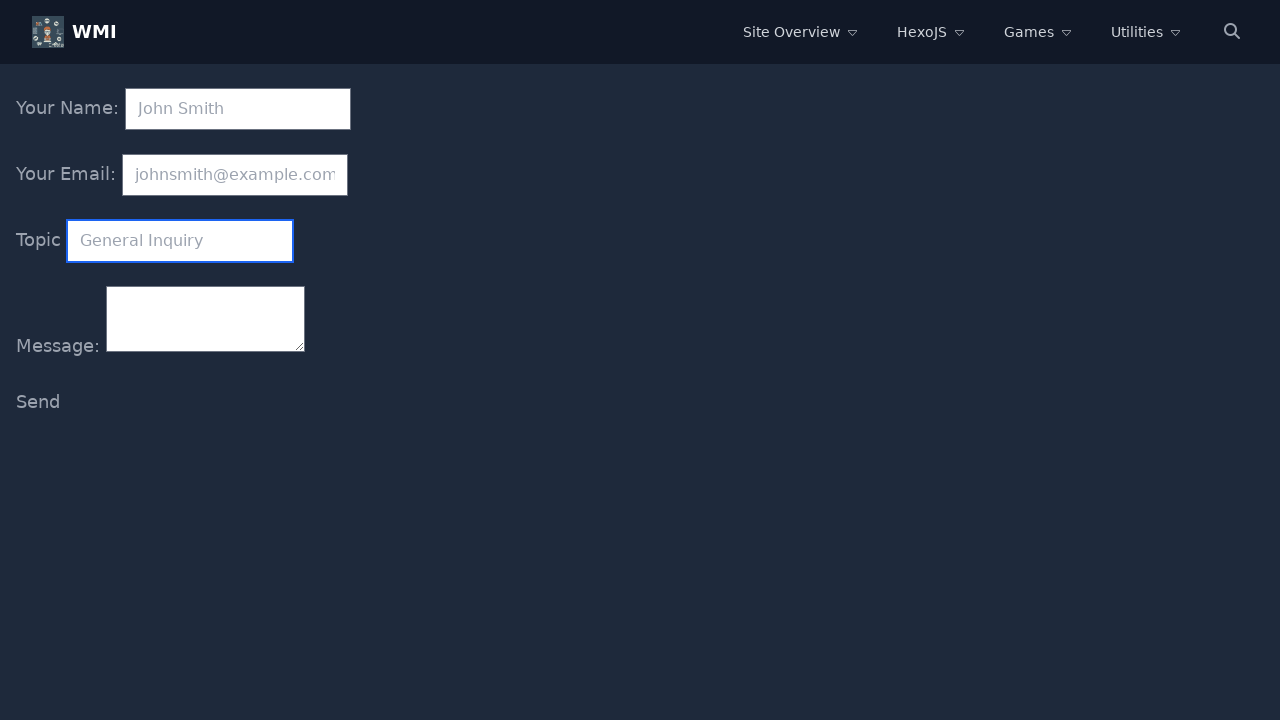

Filled message textarea with inquiry text on textarea[name='message']
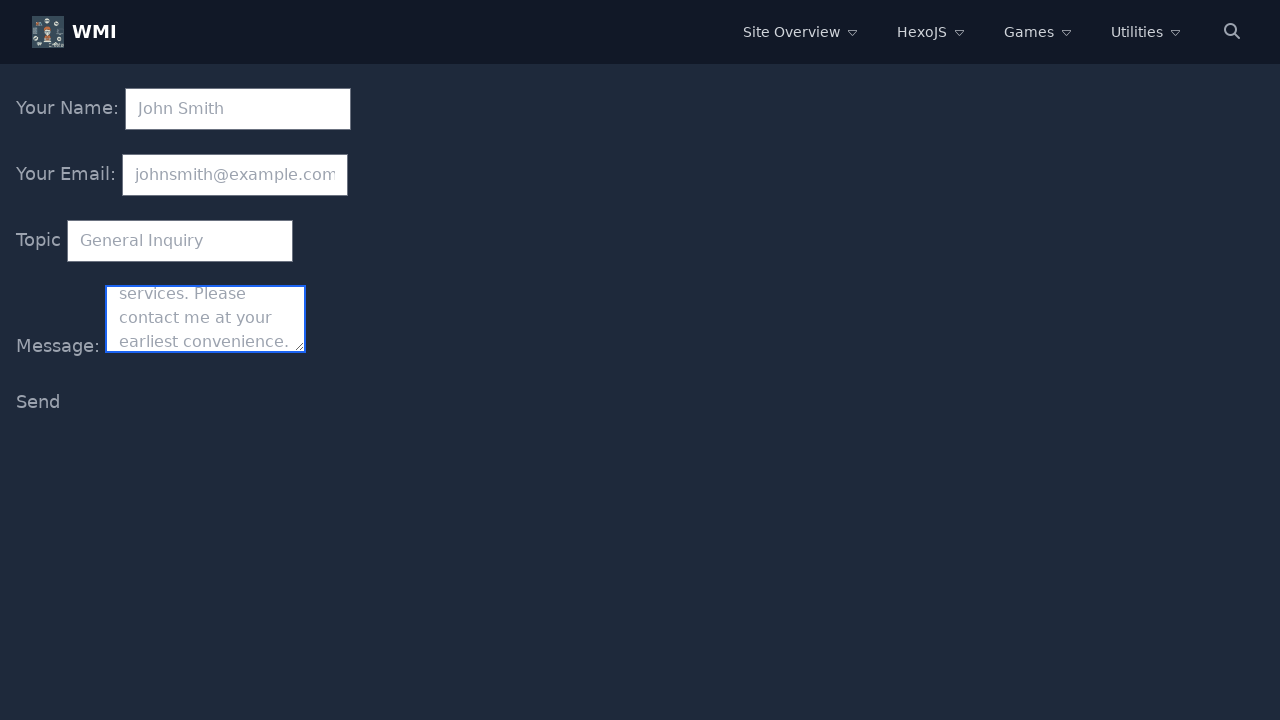

Clicked submit button to submit contact form at (38, 402) on button[type='submit']
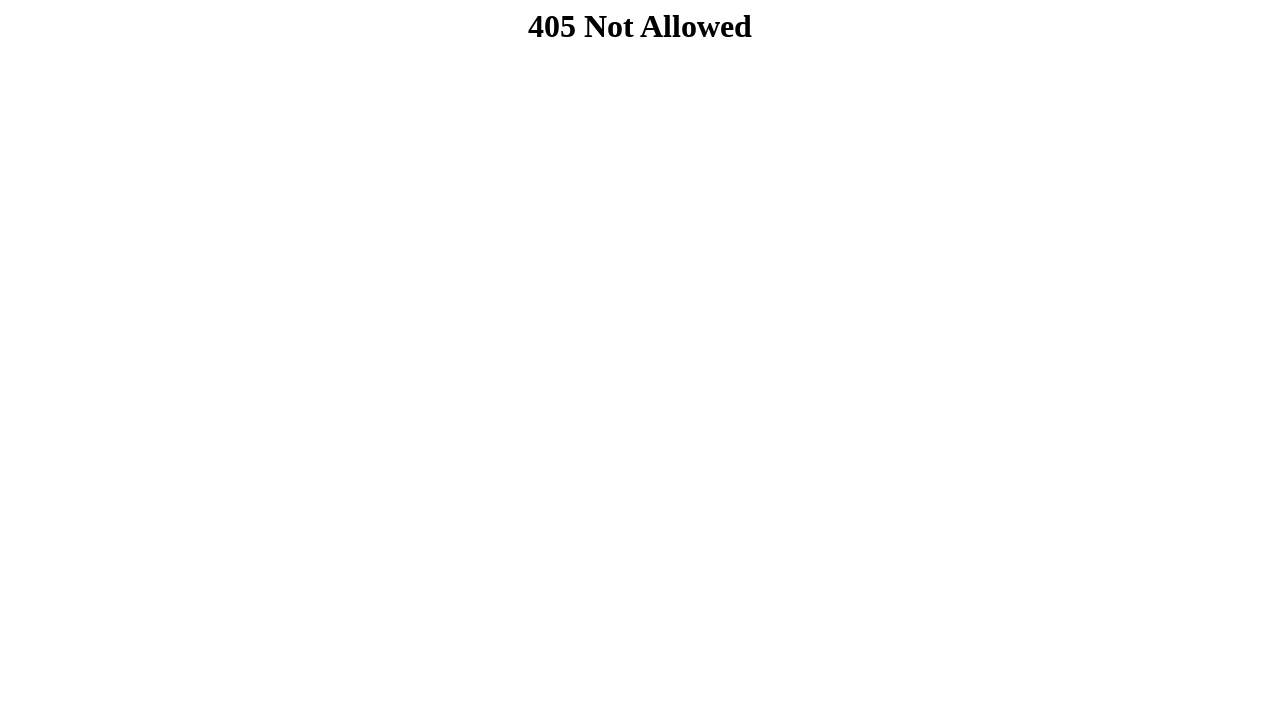

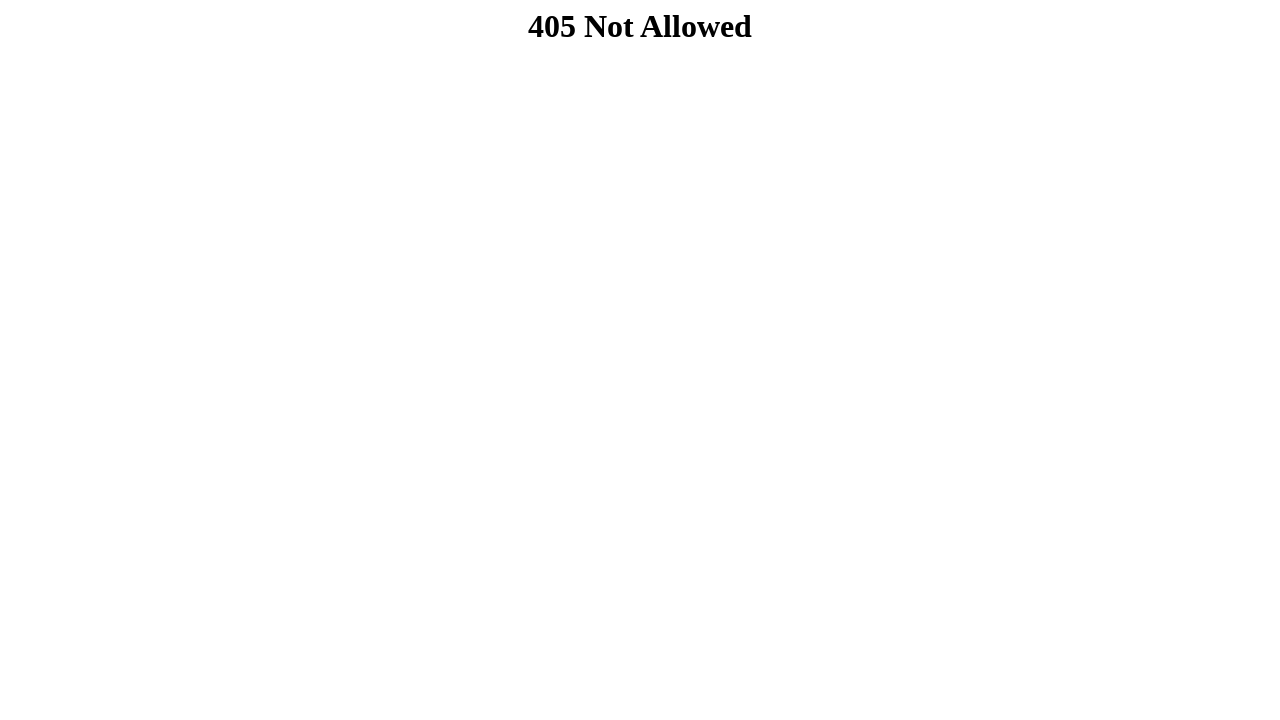